Tests iframe interaction by switching to iframe, filling a text field, then clicking alert button

Starting URL: http://antoniotrindade.com.br/treinoautomacao/elementsweb.html

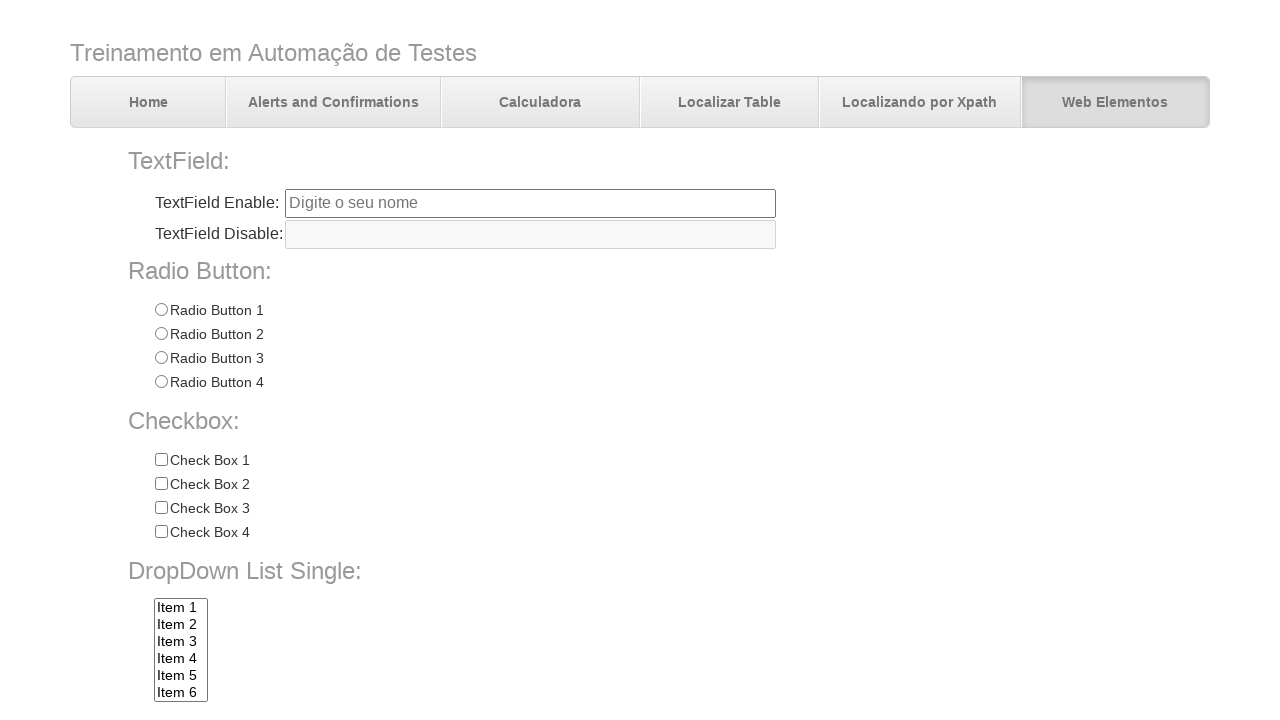

Located the iframe element
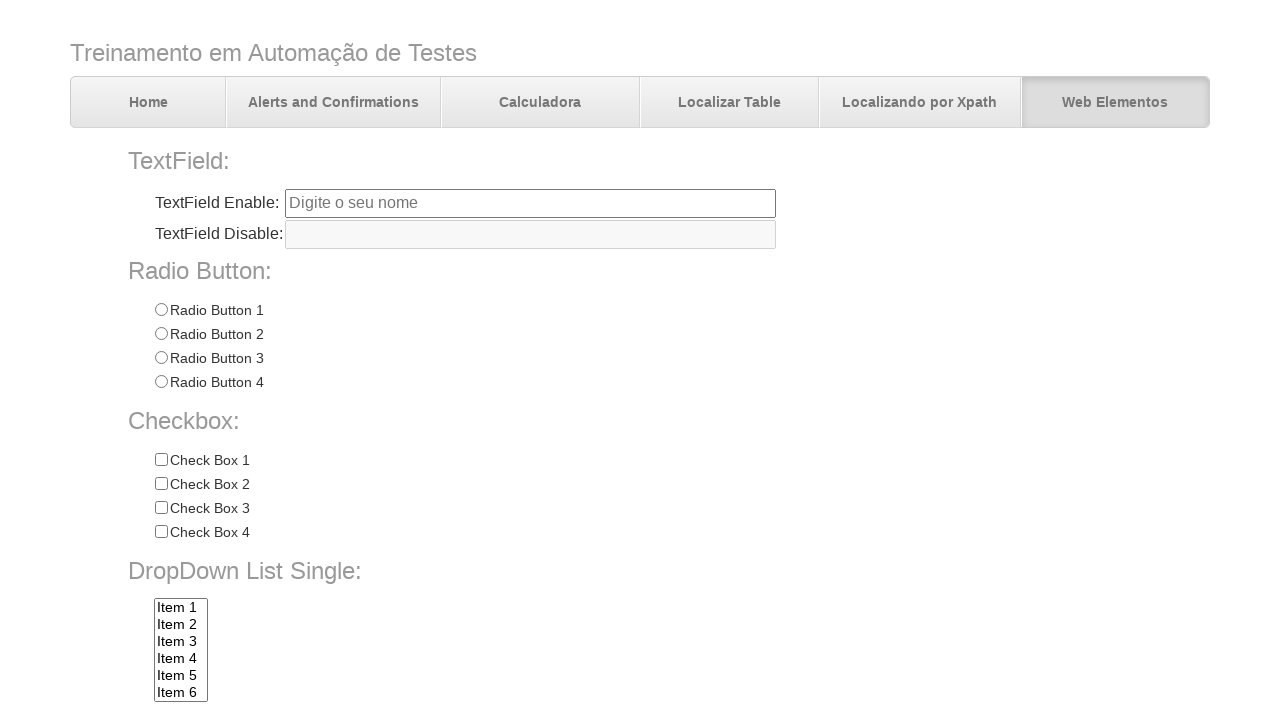

Filled text field inside iframe with 'Teste do iframe' on iframe >> nth=0 >> internal:control=enter-frame >> #tfiframe
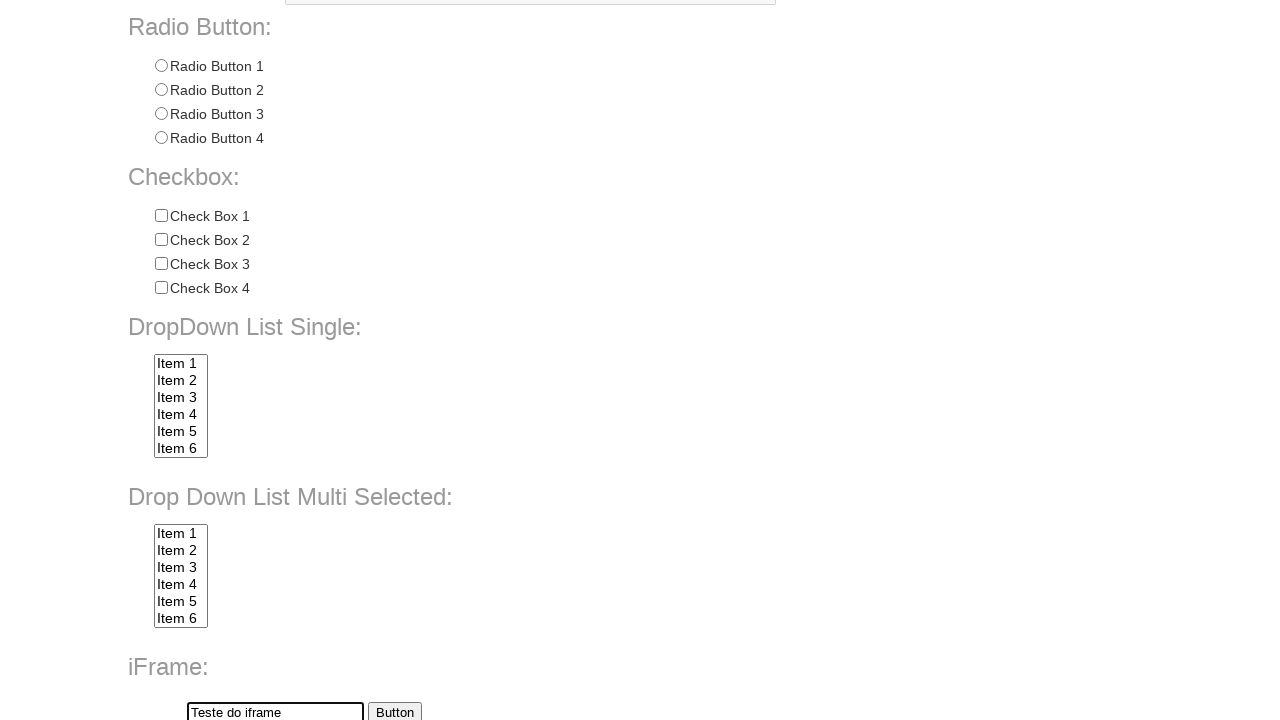

Verified text field value in iframe matches 'Teste do iframe'
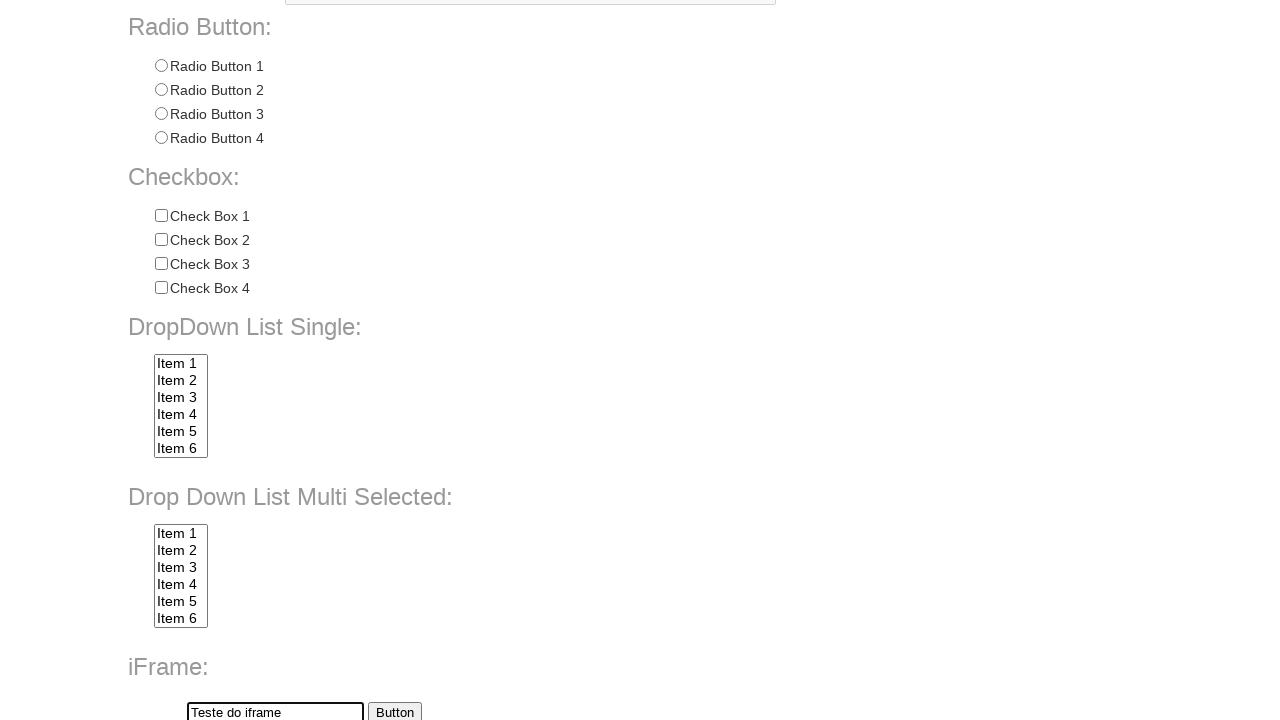

Clicked alert button on main page at (366, 644) on input[name='alertbtn']
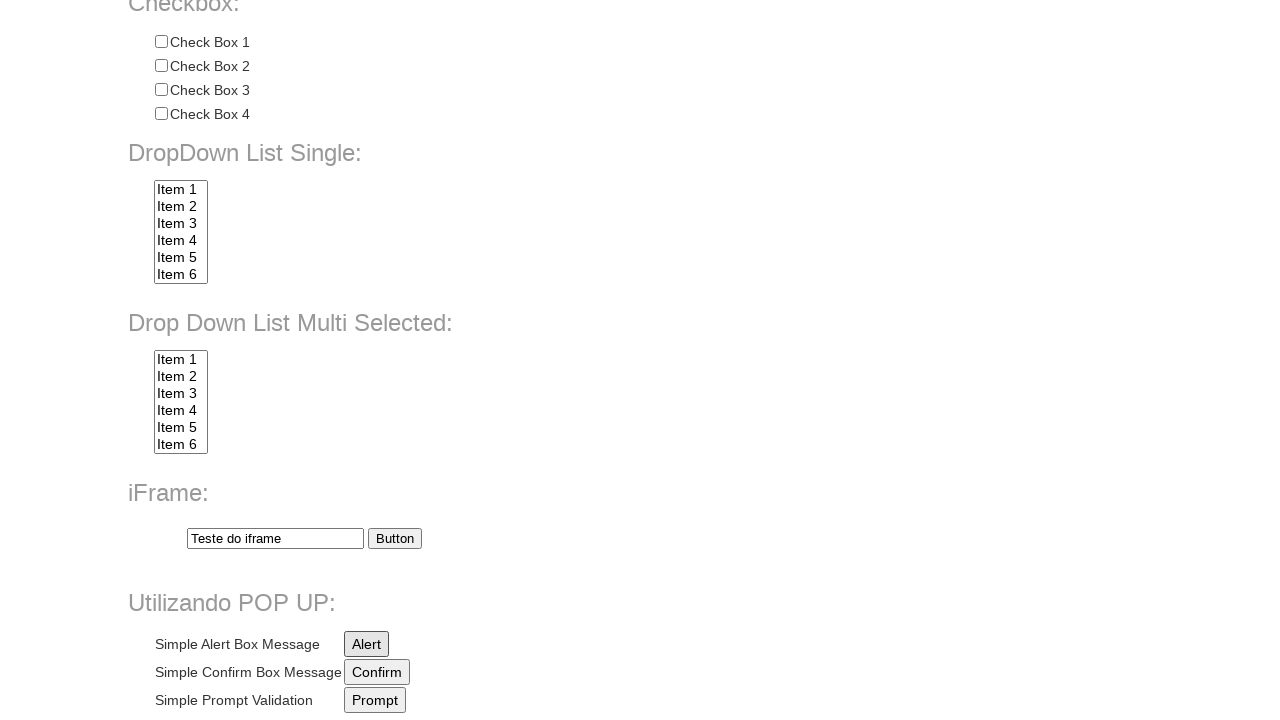

Set up dialog handler to accept alerts
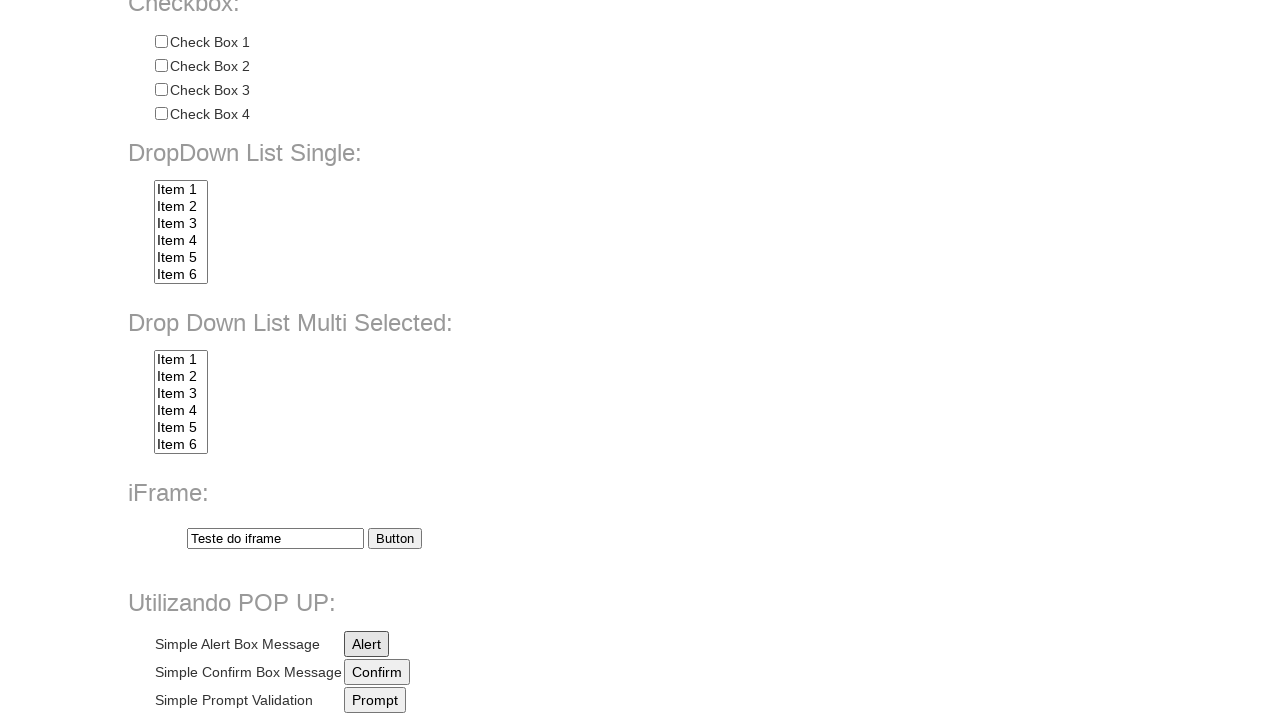

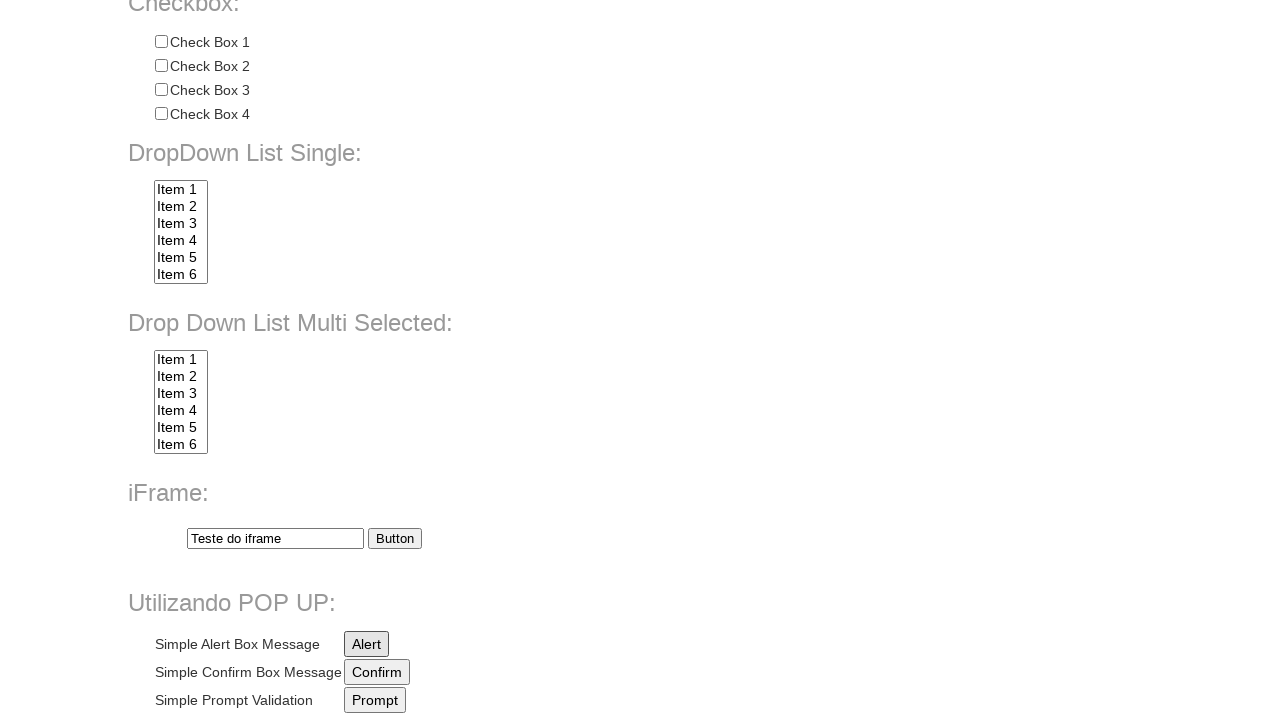